Tests keyboard key press functionality by sending space and tab keys to an input element and verifying the displayed result text shows the correct key was pressed.

Starting URL: http://the-internet.herokuapp.com/key_presses

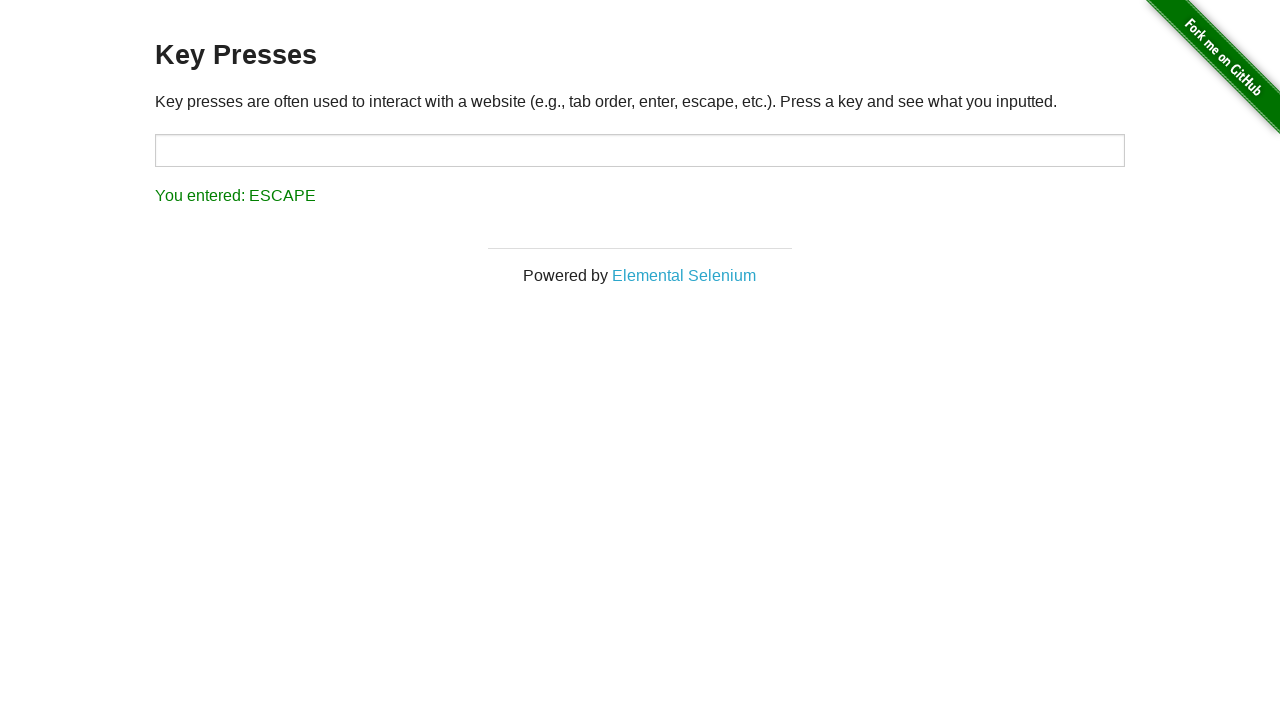

Pressed Space key on target input element on #target
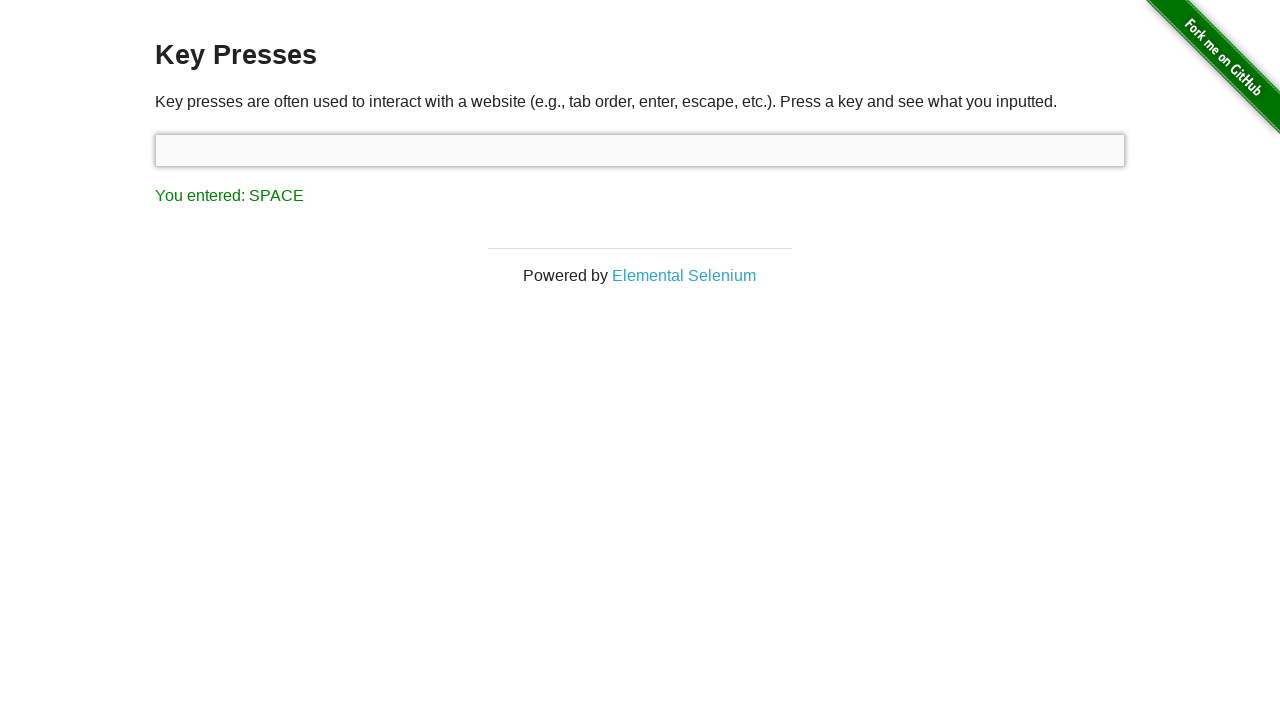

Result element loaded after Space key press
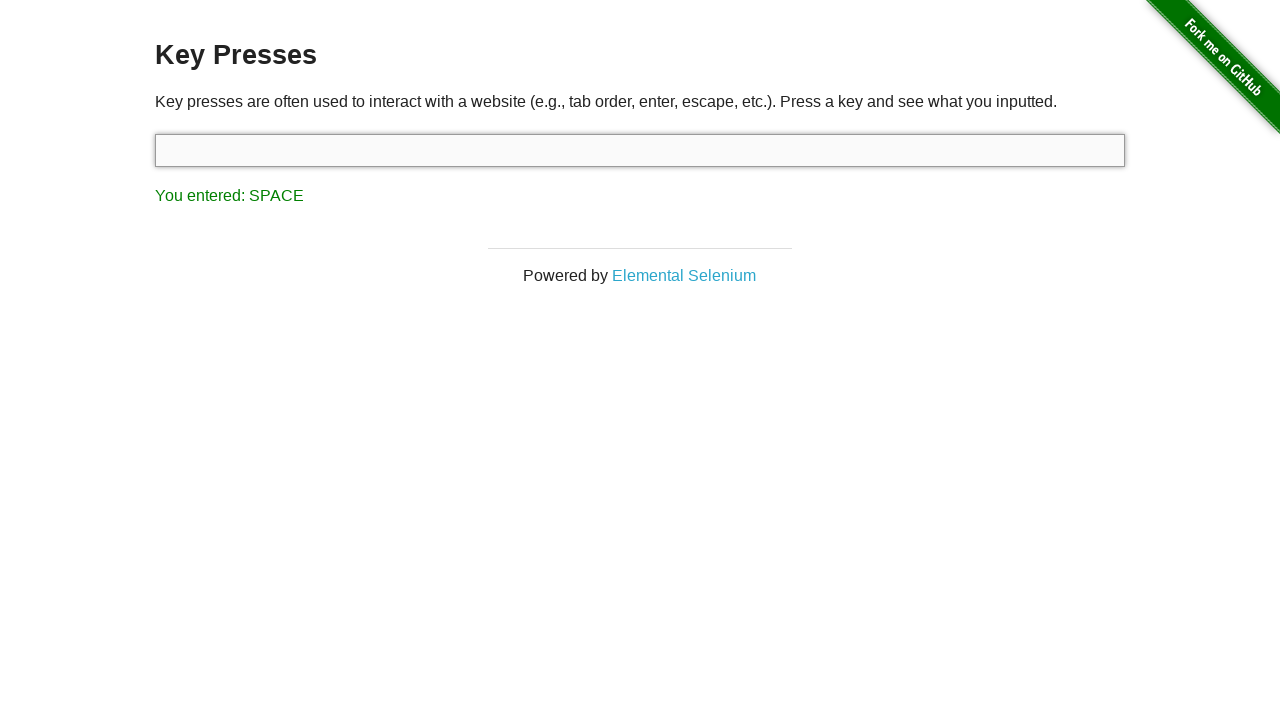

Retrieved result text content
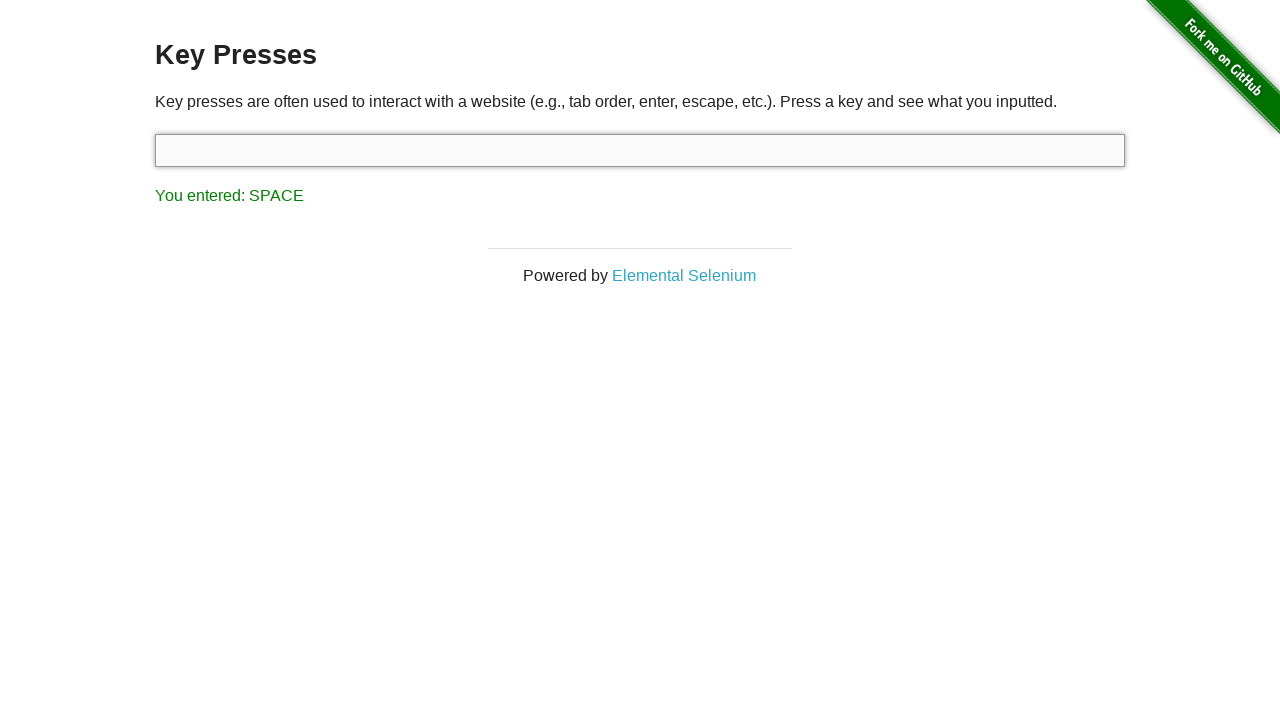

Verified result text shows 'You entered: SPACE'
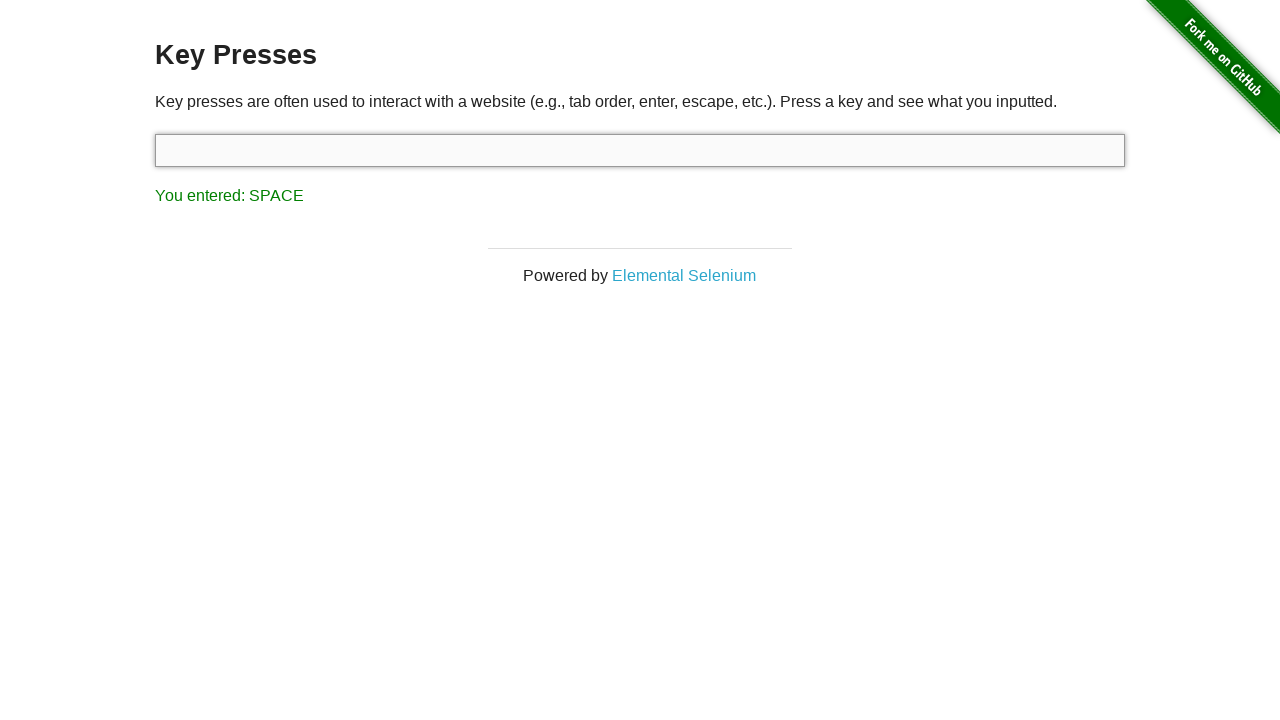

Pressed Tab key using keyboard
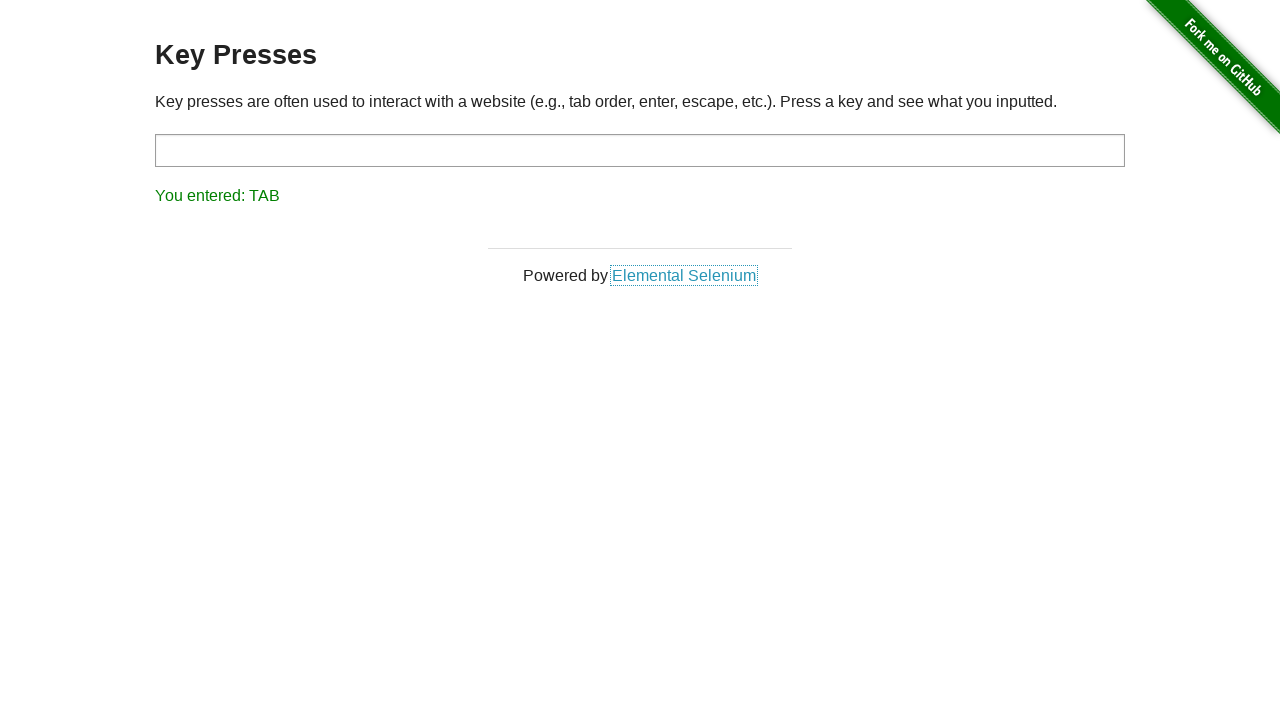

Retrieved result text content after Tab key press
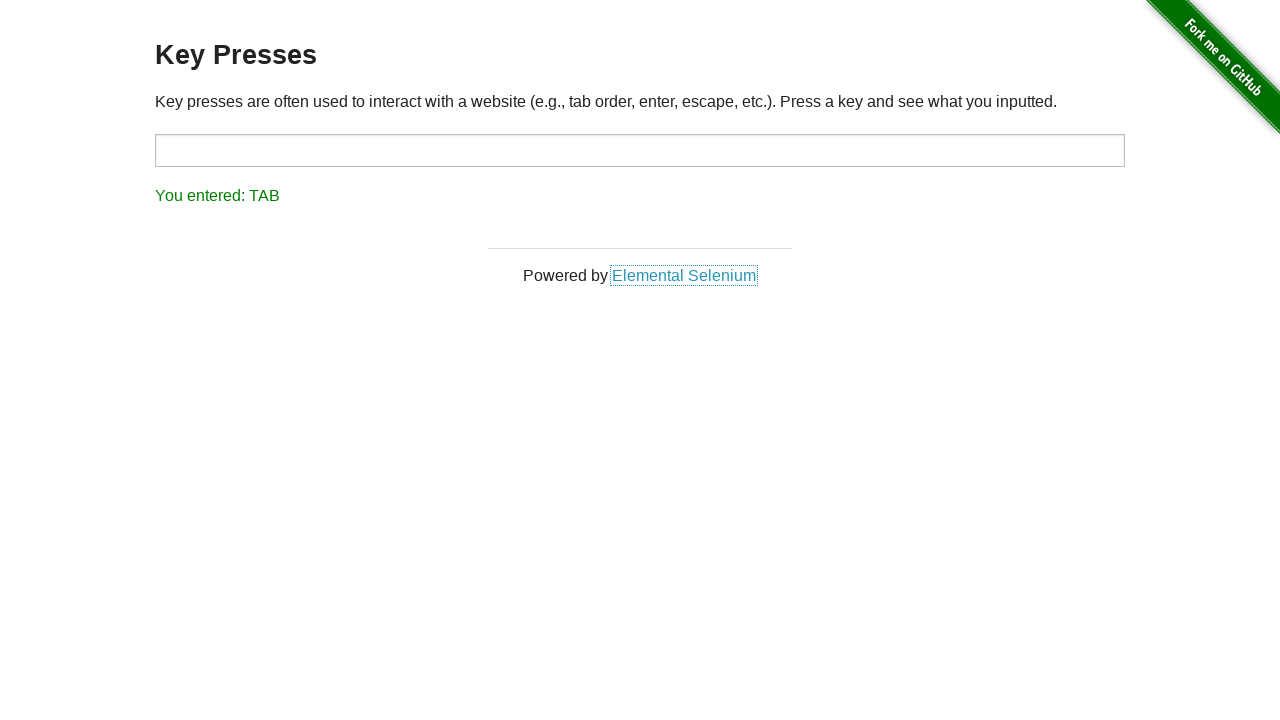

Verified result text shows 'You entered: TAB'
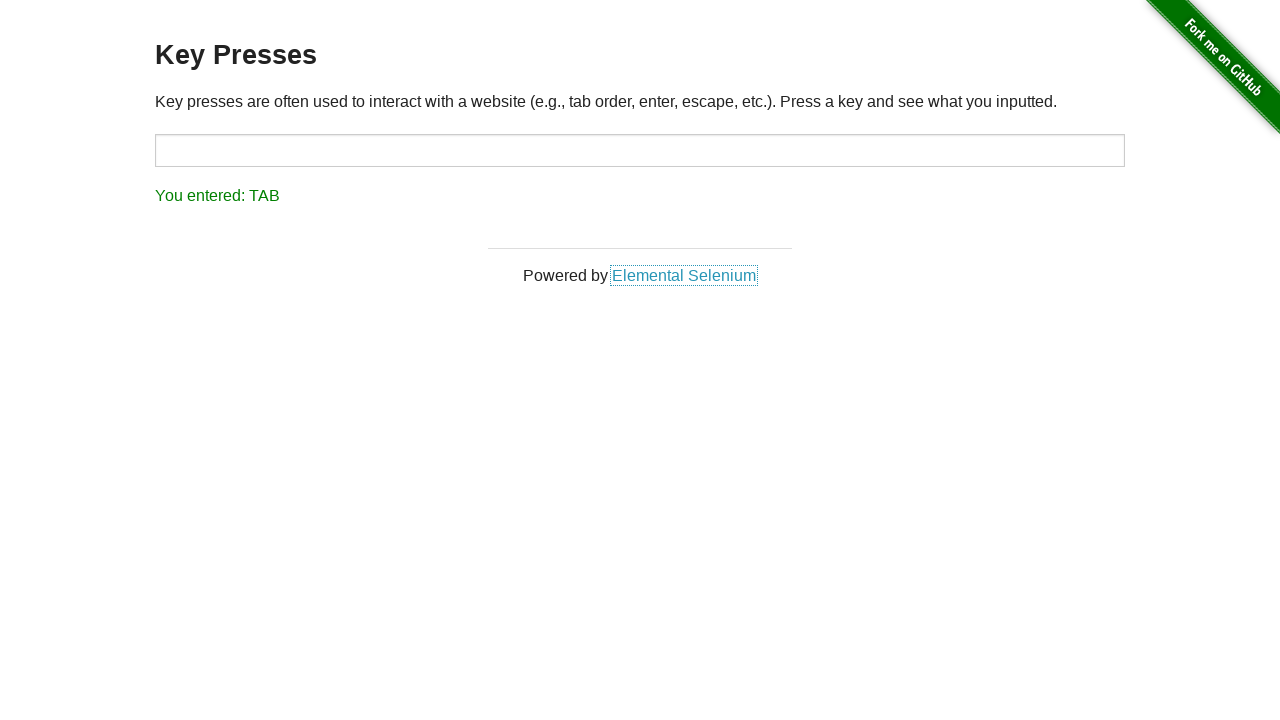

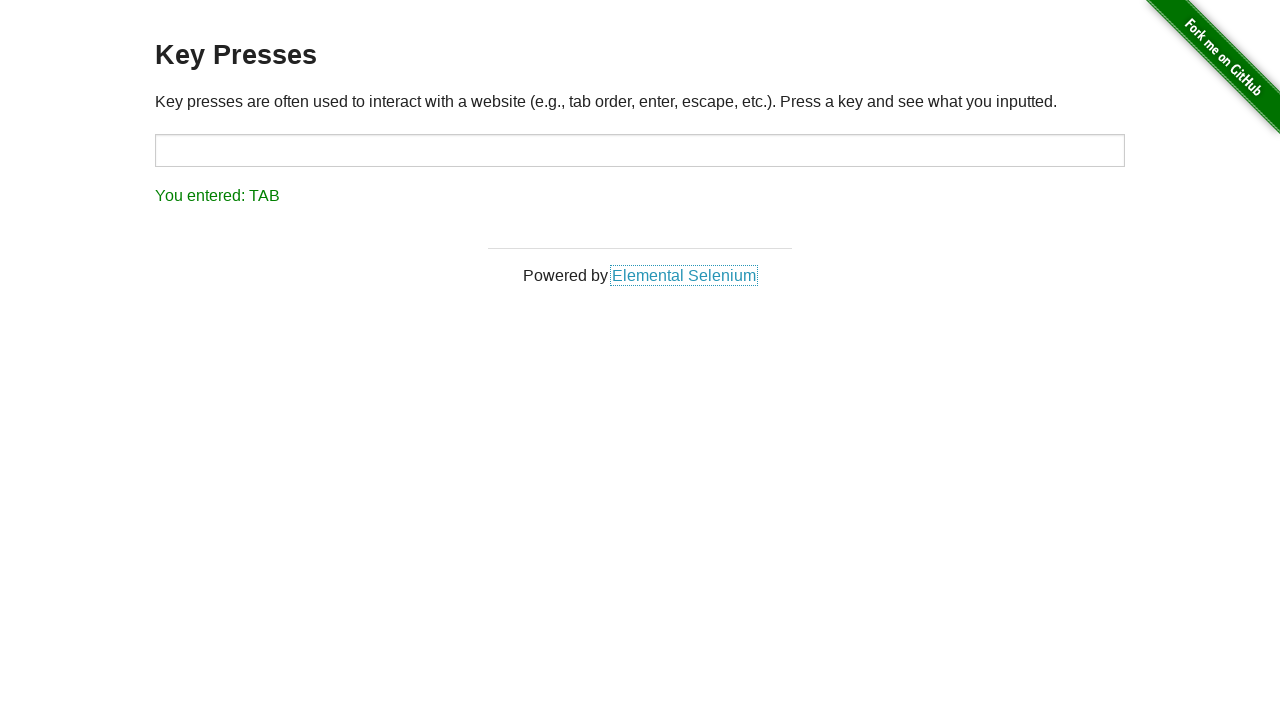